Navigates to ynet news site, captures the page title, refreshes the page, and verifies the title remains the same

Starting URL: http://ynet.co.il

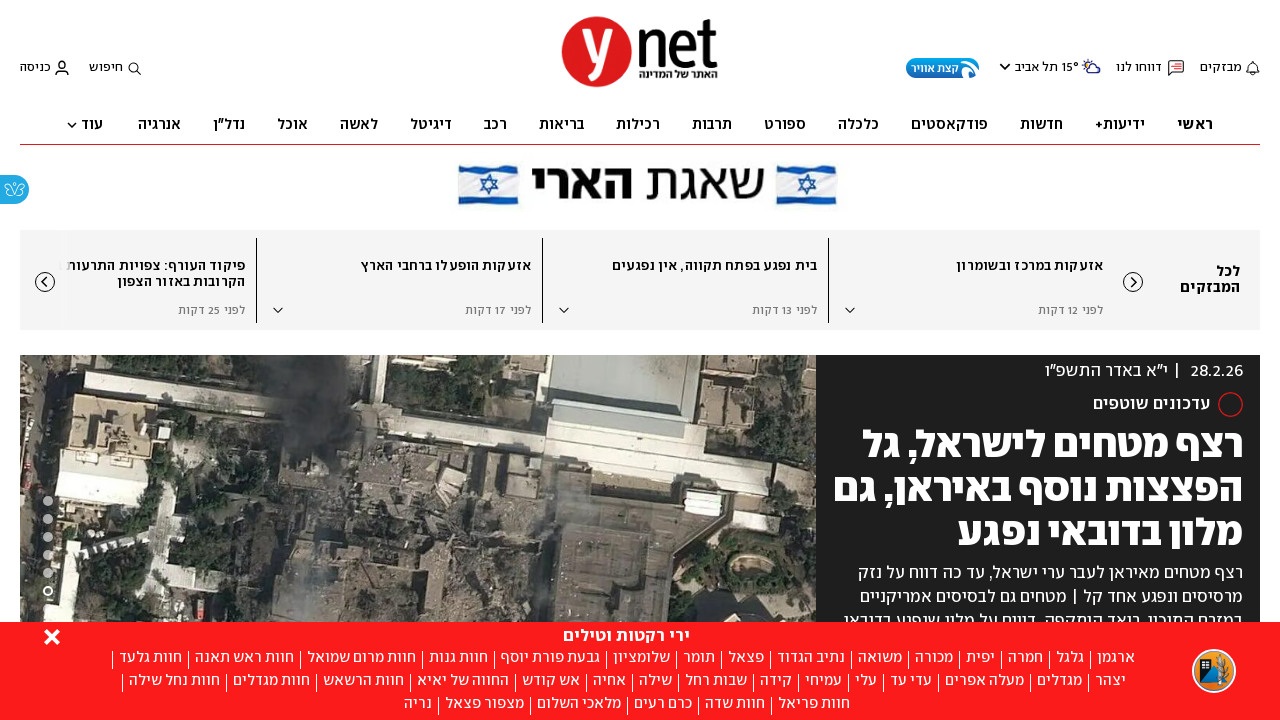

Navigated to ynet.co.il
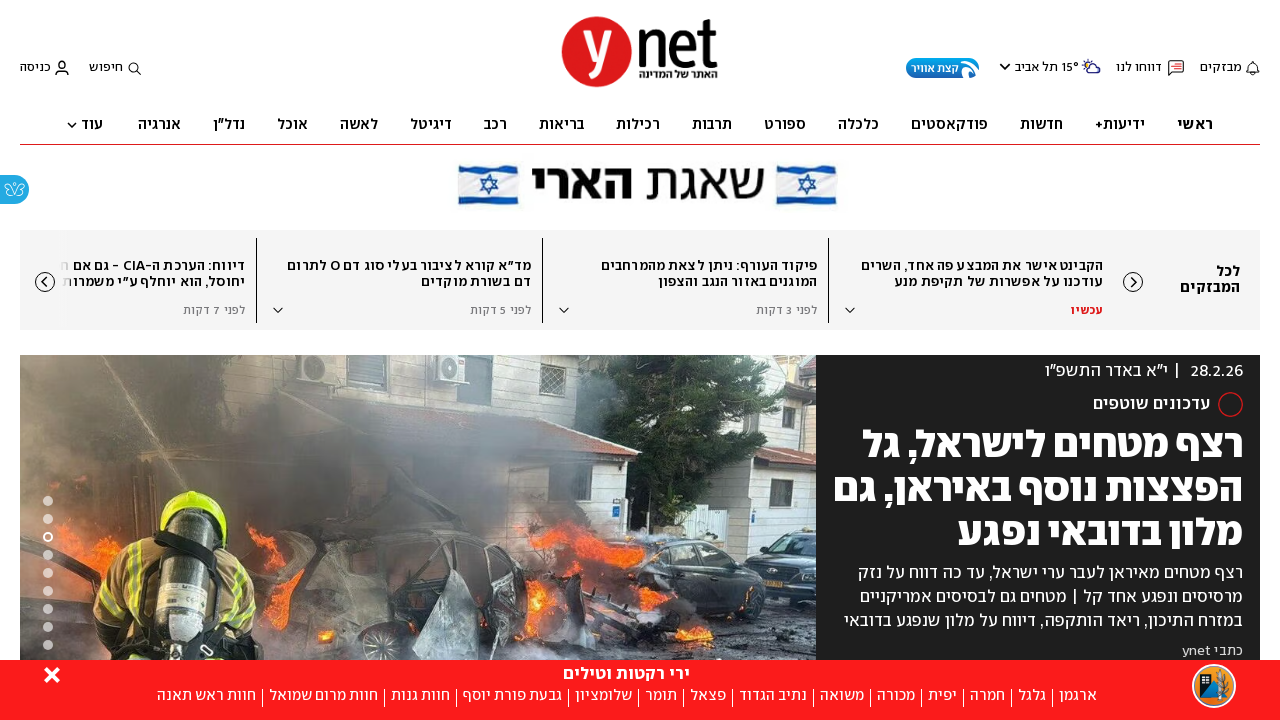

Captured initial page title: ynet - חדשות, כלכלה, ספורט ובריאות - דיווחים שוטפים מהארץ ומהעולם
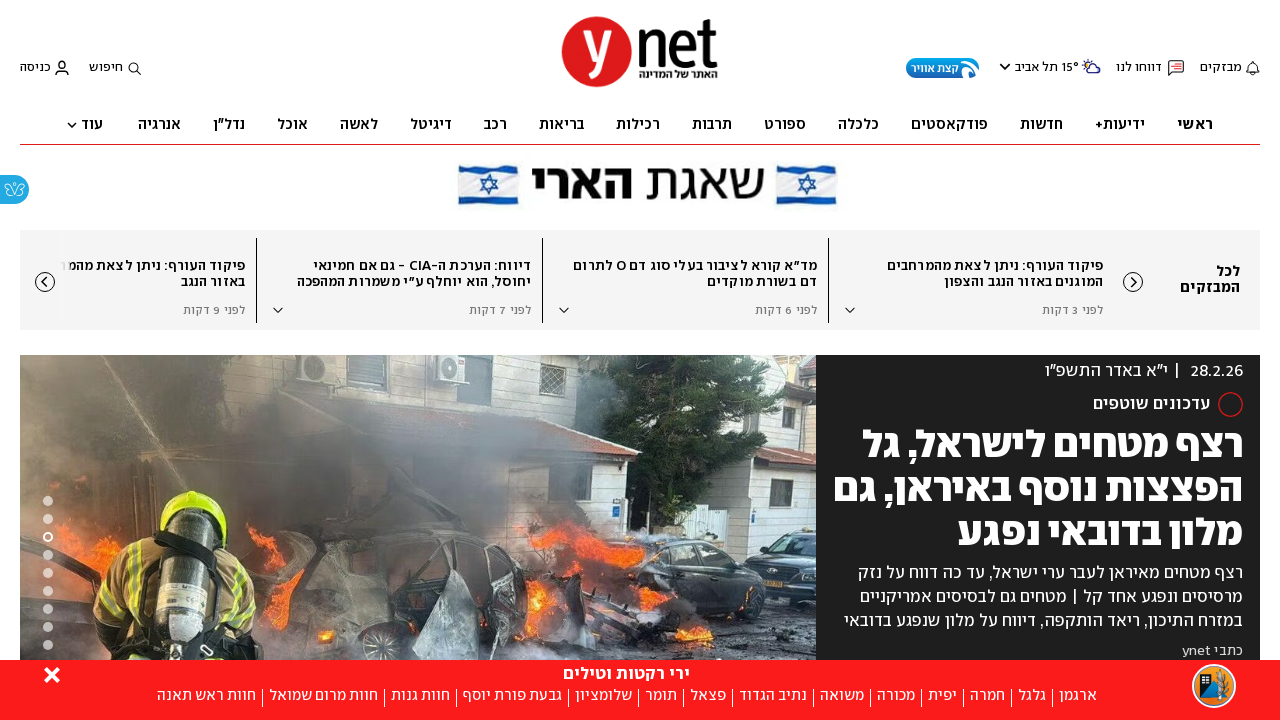

Reloaded the page
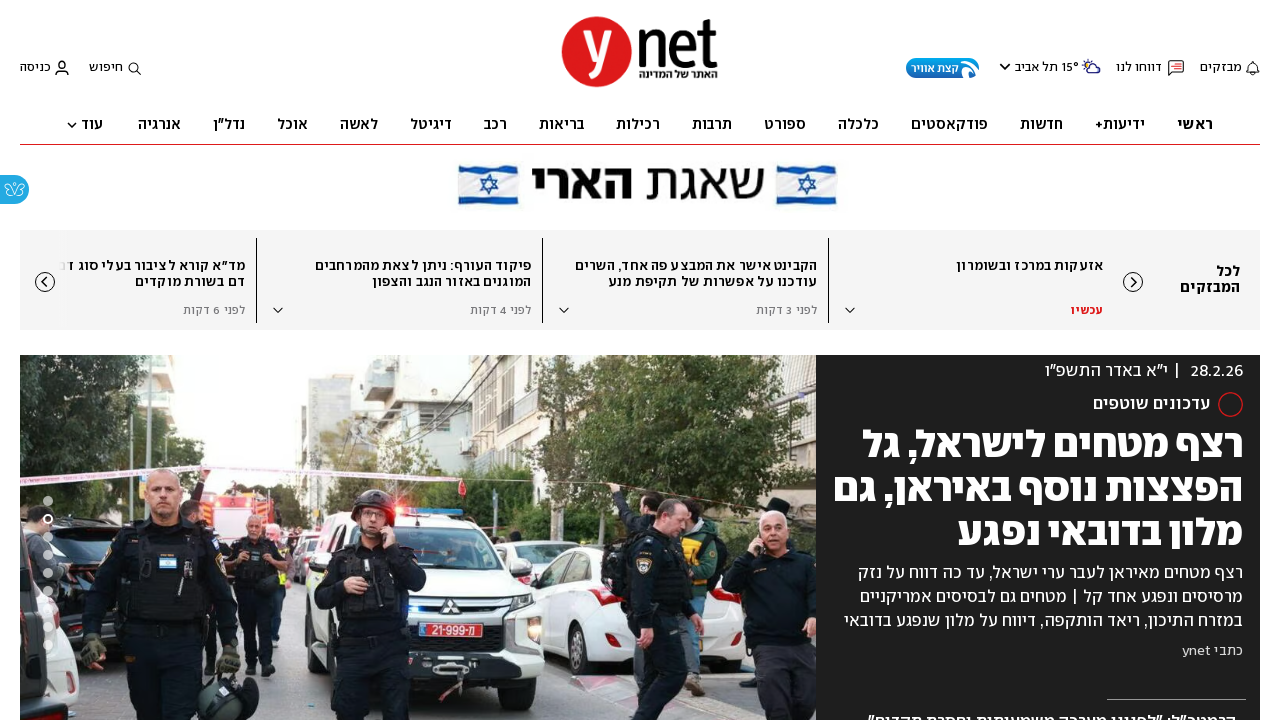

Page loaded after refresh (domcontentloaded)
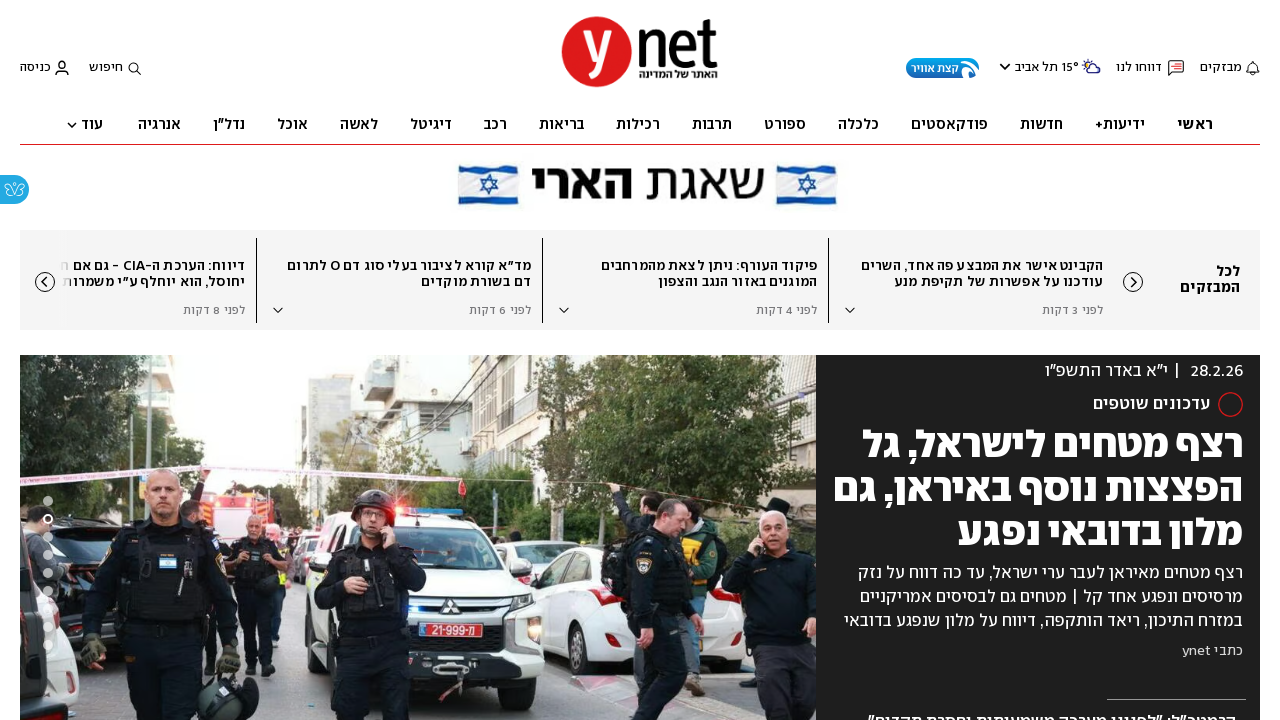

Captured page title after refresh: ynet - חדשות, כלכלה, ספורט ובריאות - דיווחים שוטפים מהארץ ומהעולם
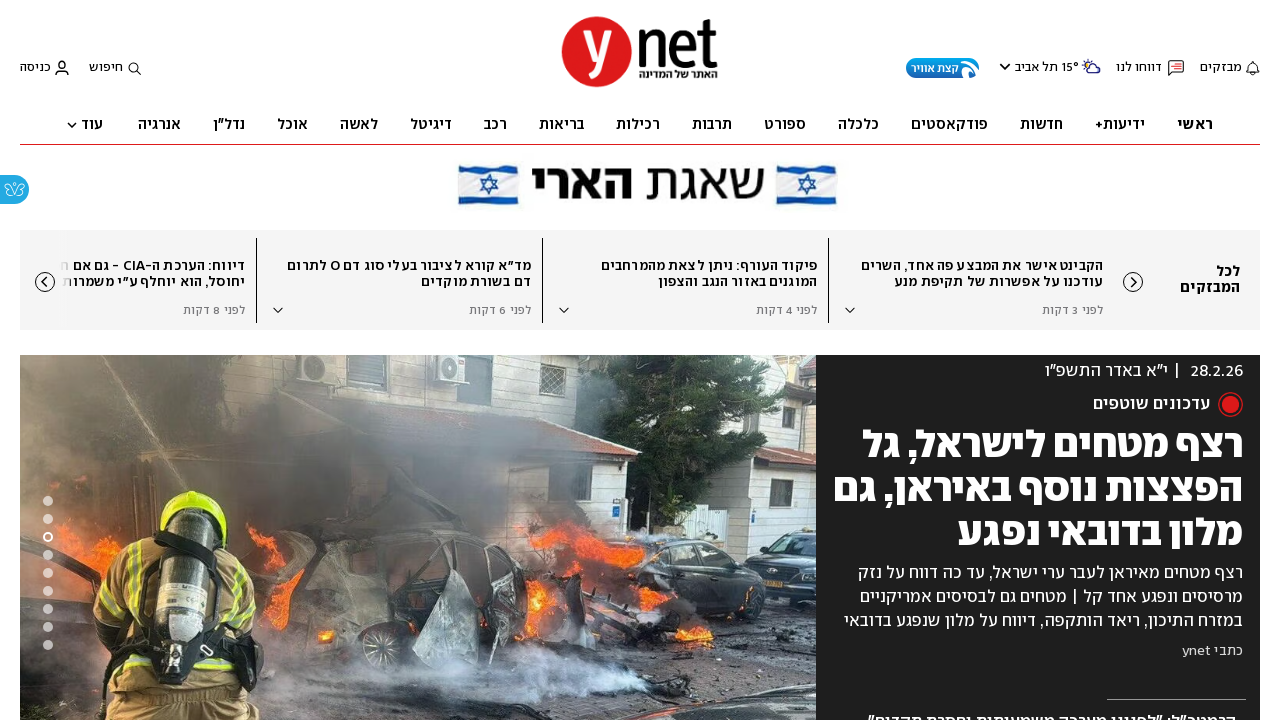

Verified that page title remains the same after refresh
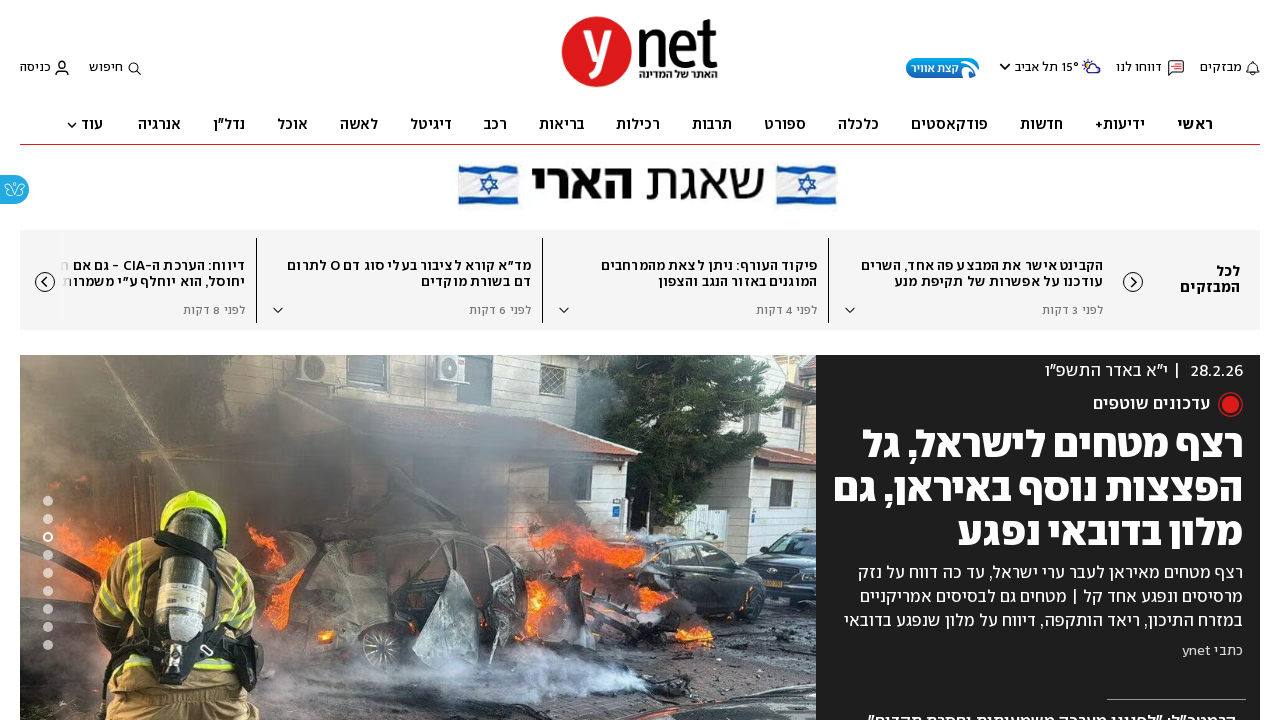

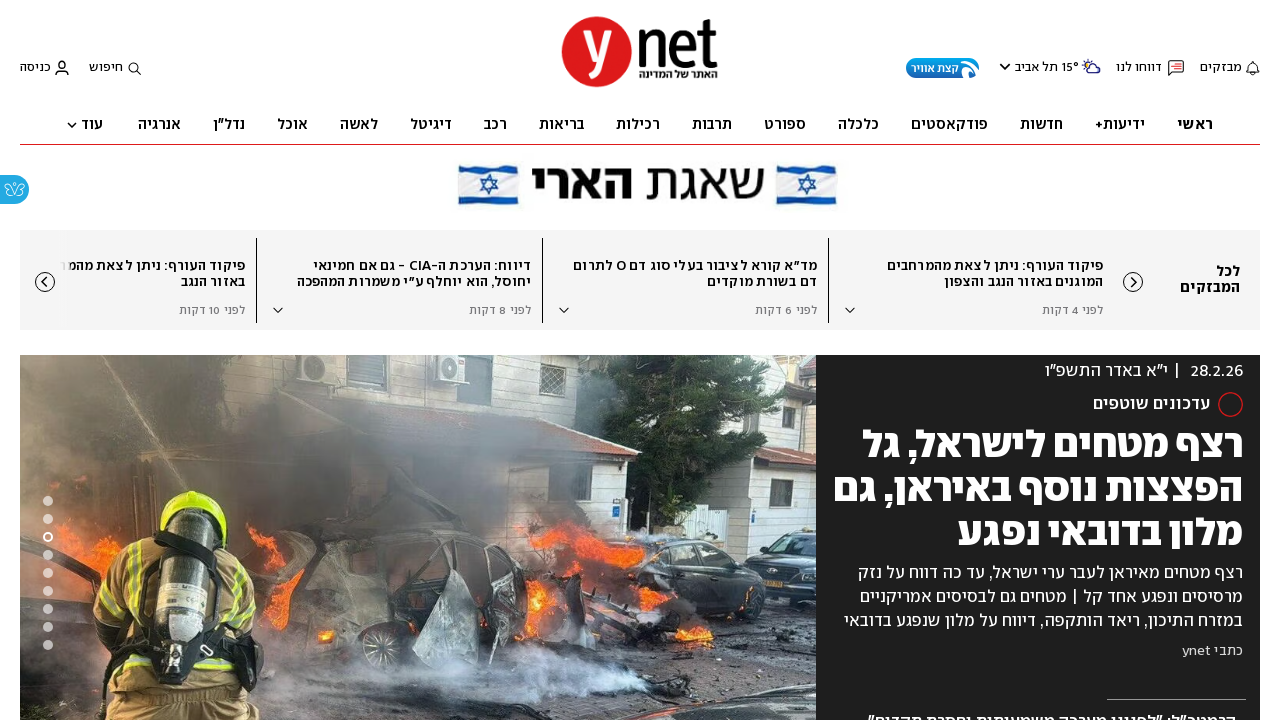